Tests clicking on Twitter social link and browser navigation functions

Starting URL: https://www.rezultati.com/

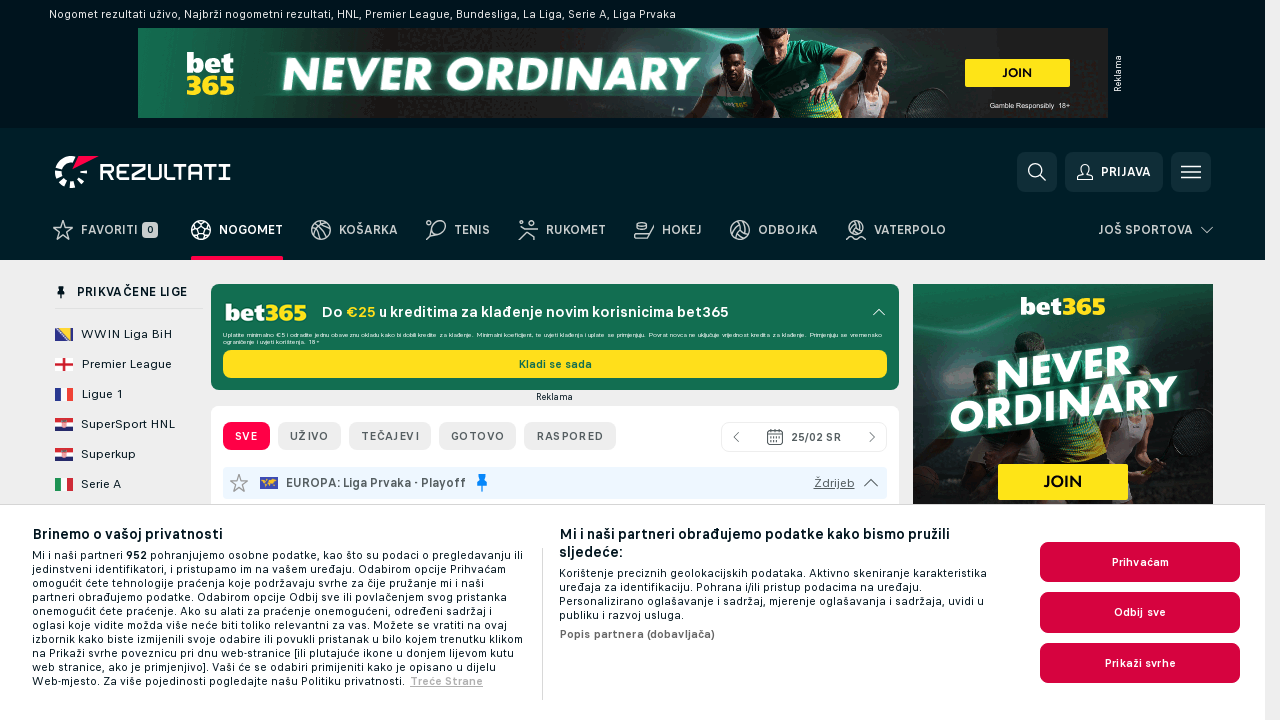

Clicked on Twitter social link at (553, 463) on xpath=(.//*[normalize-space(text()) and normalize-space(.)='Facebook'])[1]/follo
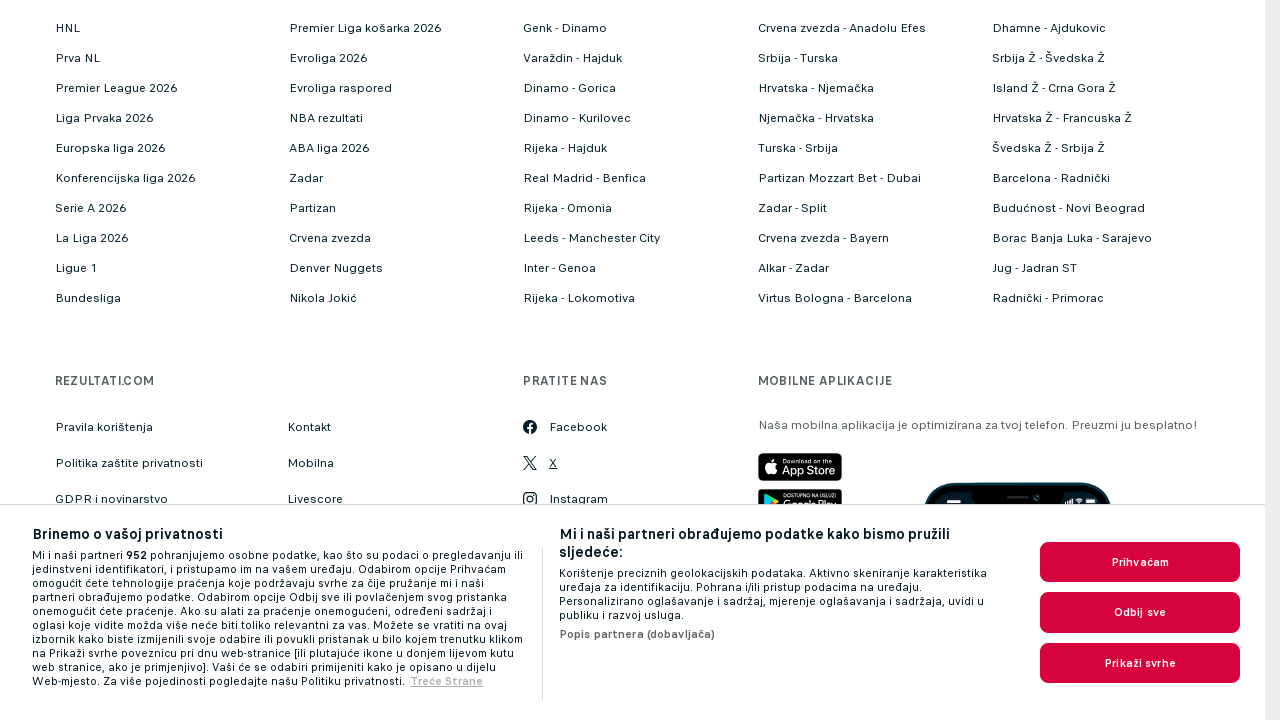

Waited 4 seconds for page to load
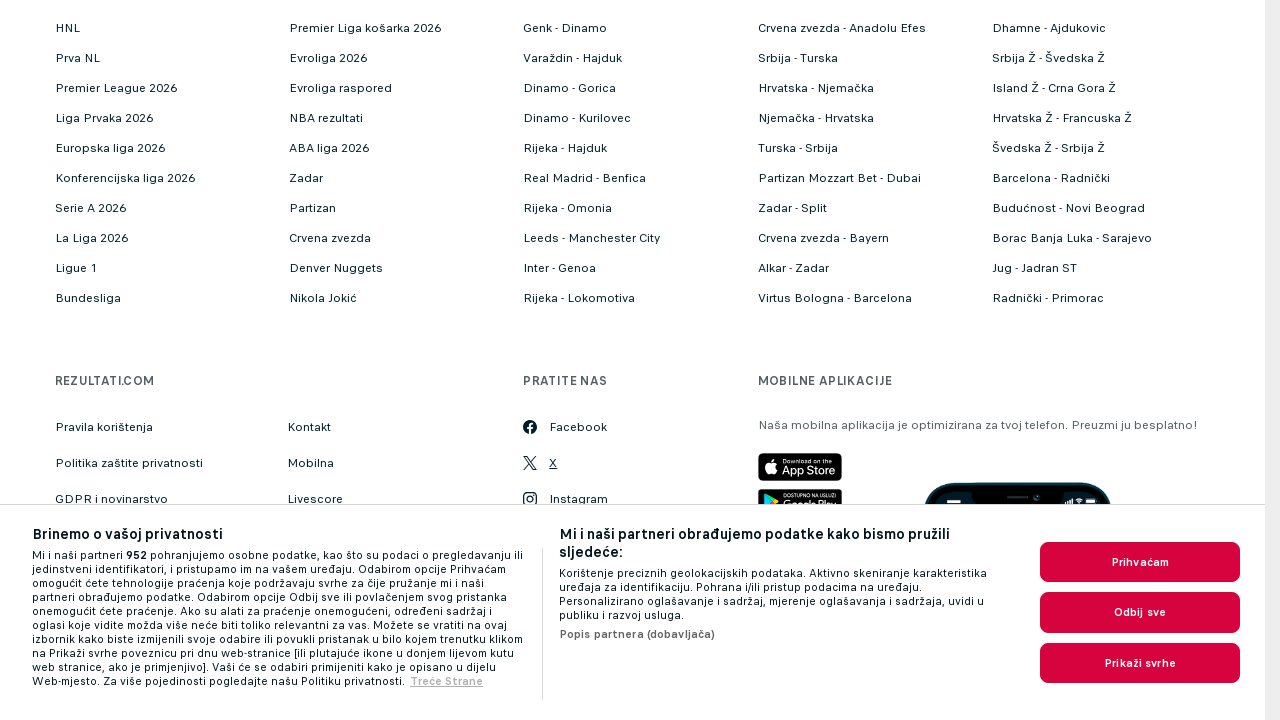

Navigated back to previous page
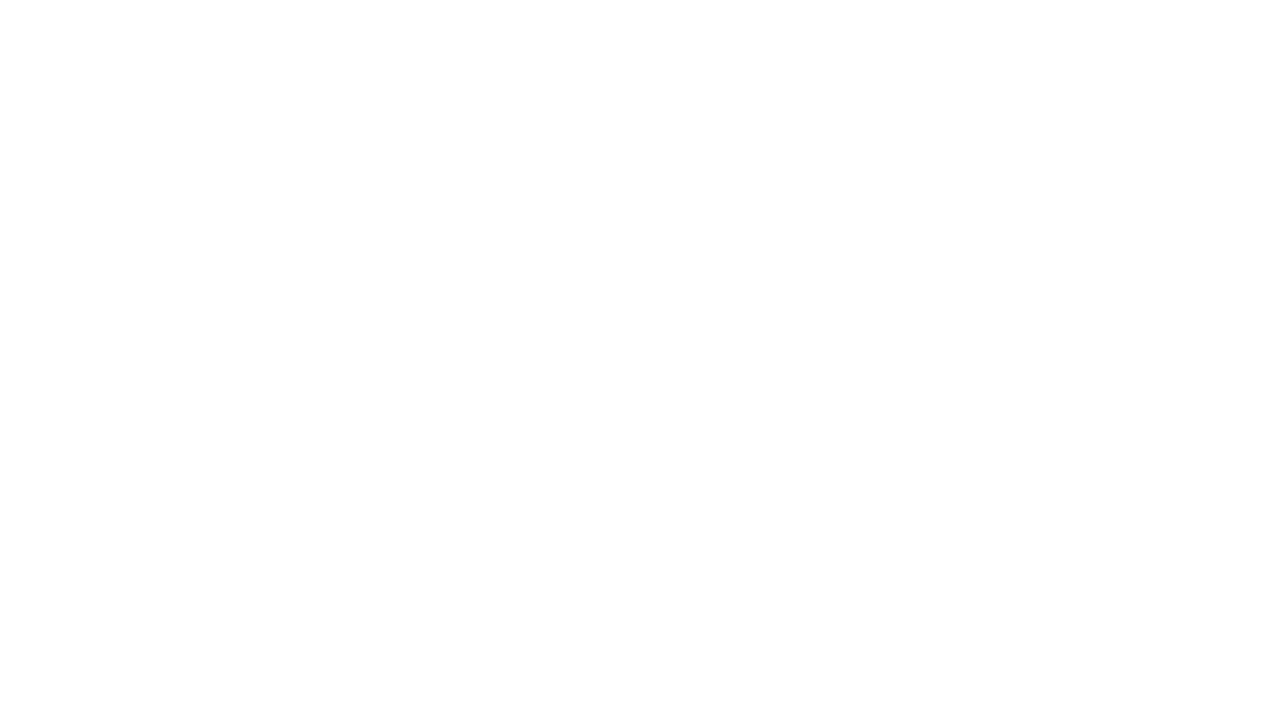

Navigated forward to Twitter page
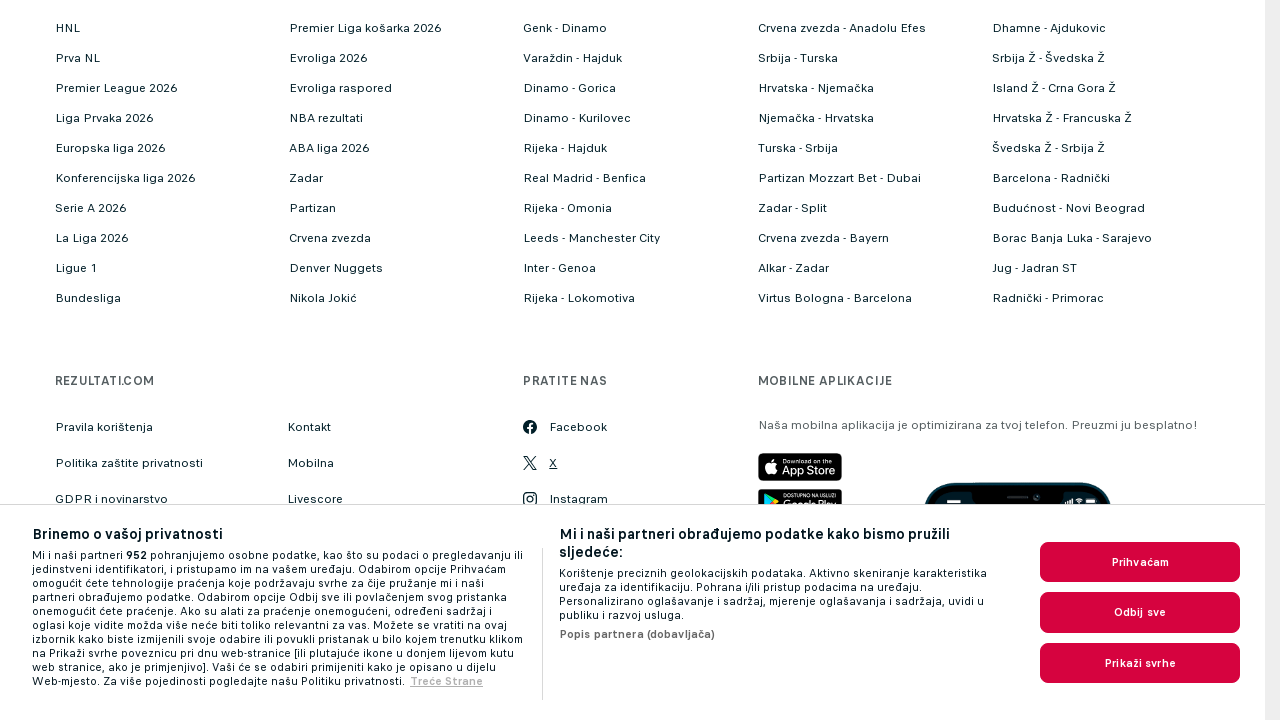

Reloaded the current page
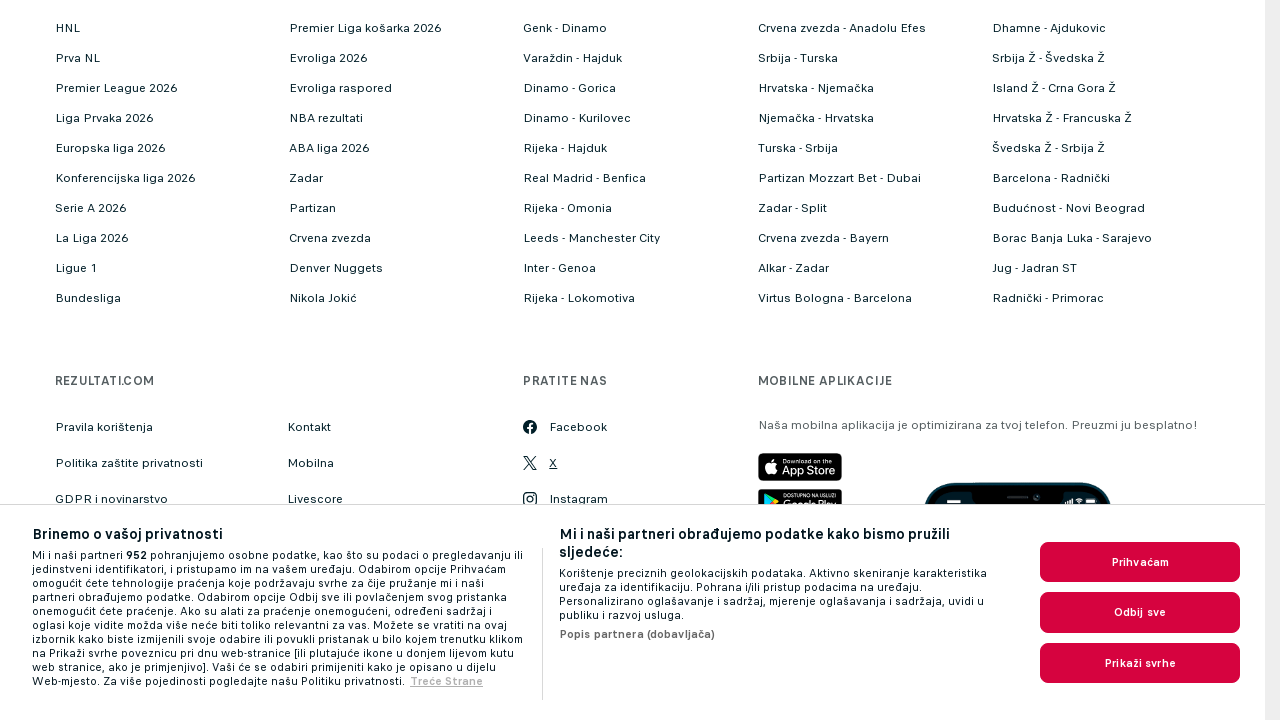

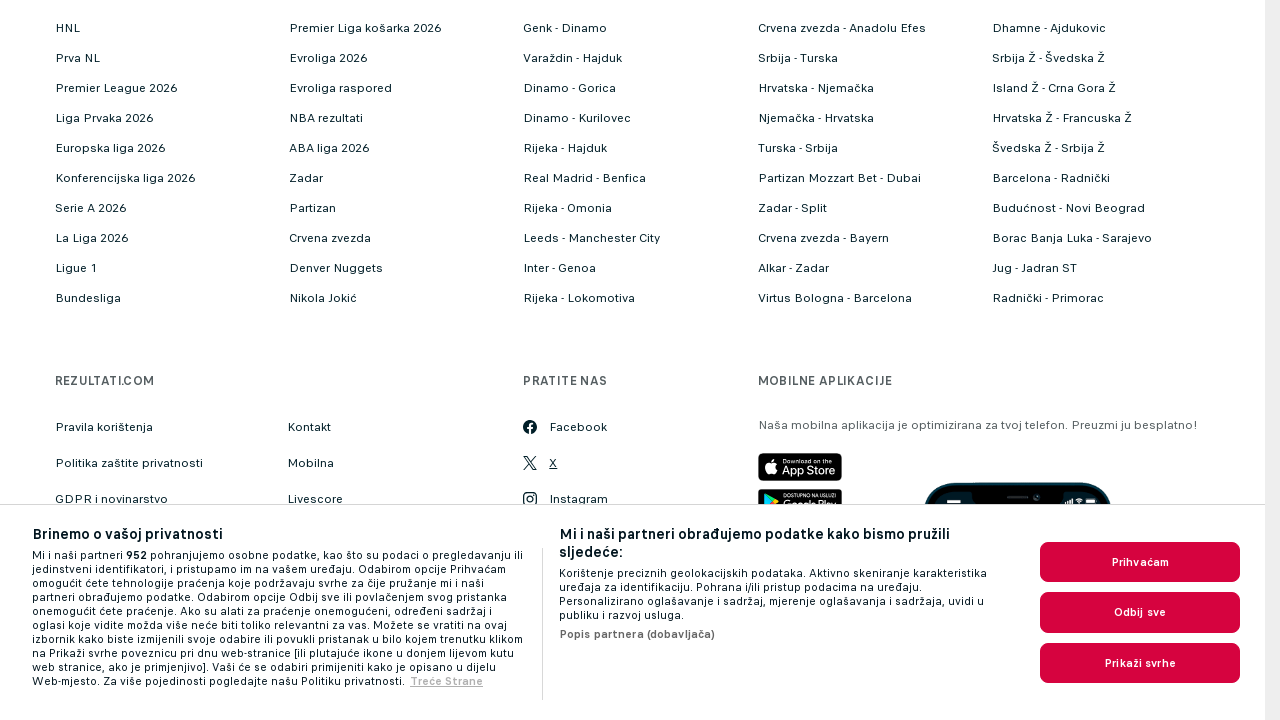